Tests passenger count dropdown functionality by clicking to open the dropdown, incrementing adult passengers 4 times, and closing the dropdown

Starting URL: https://rahulshettyacademy.com/dropdownsPractise/

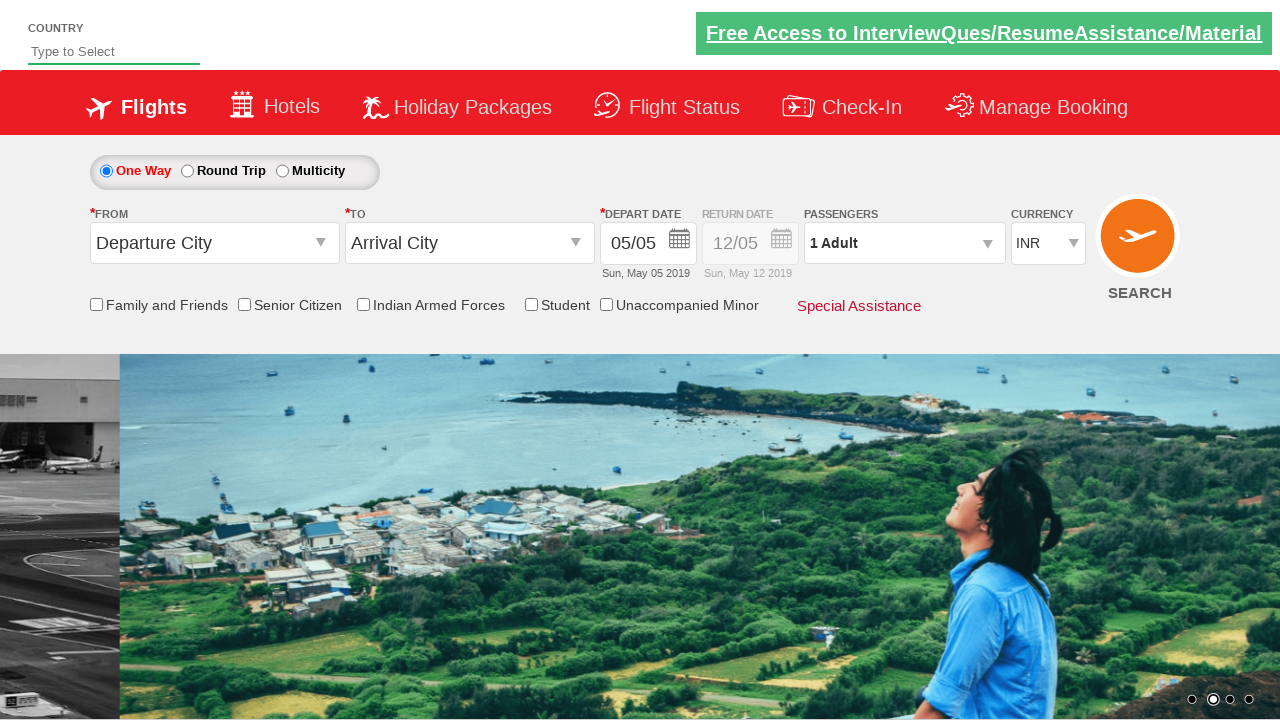

Clicked passenger info dropdown to open it at (904, 243) on #divpaxinfo
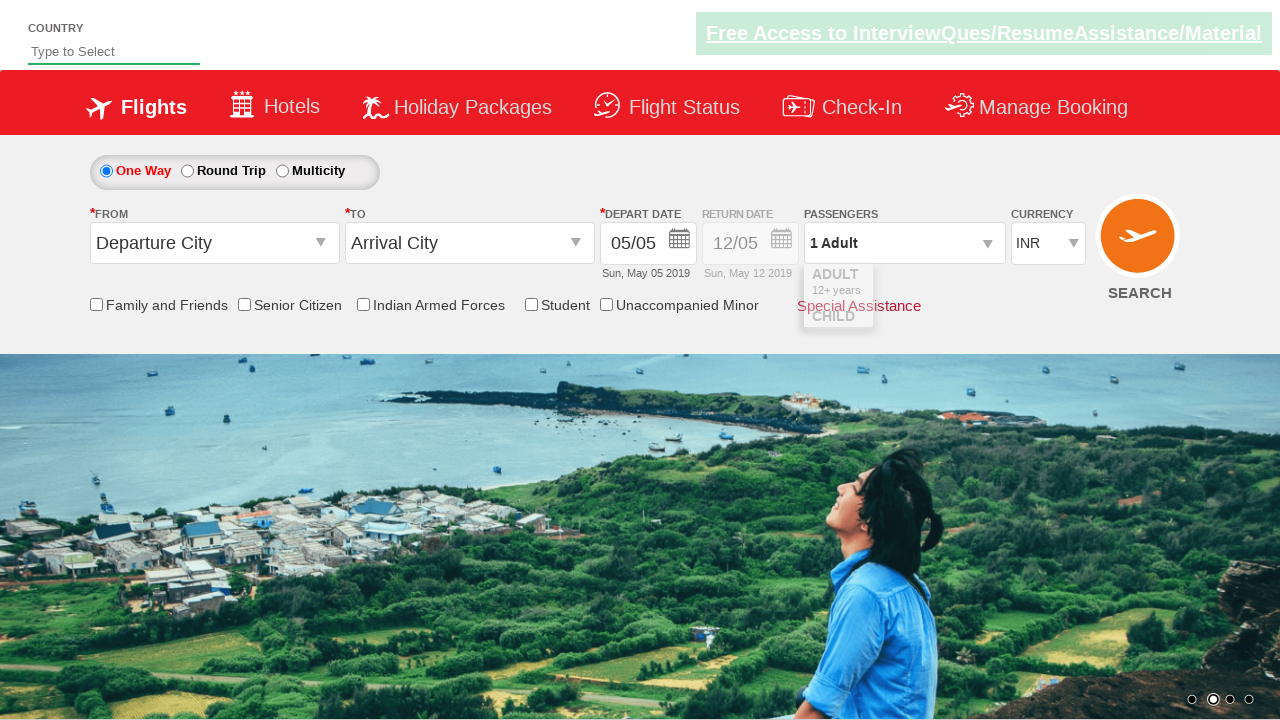

Retrieved initial passenger info text
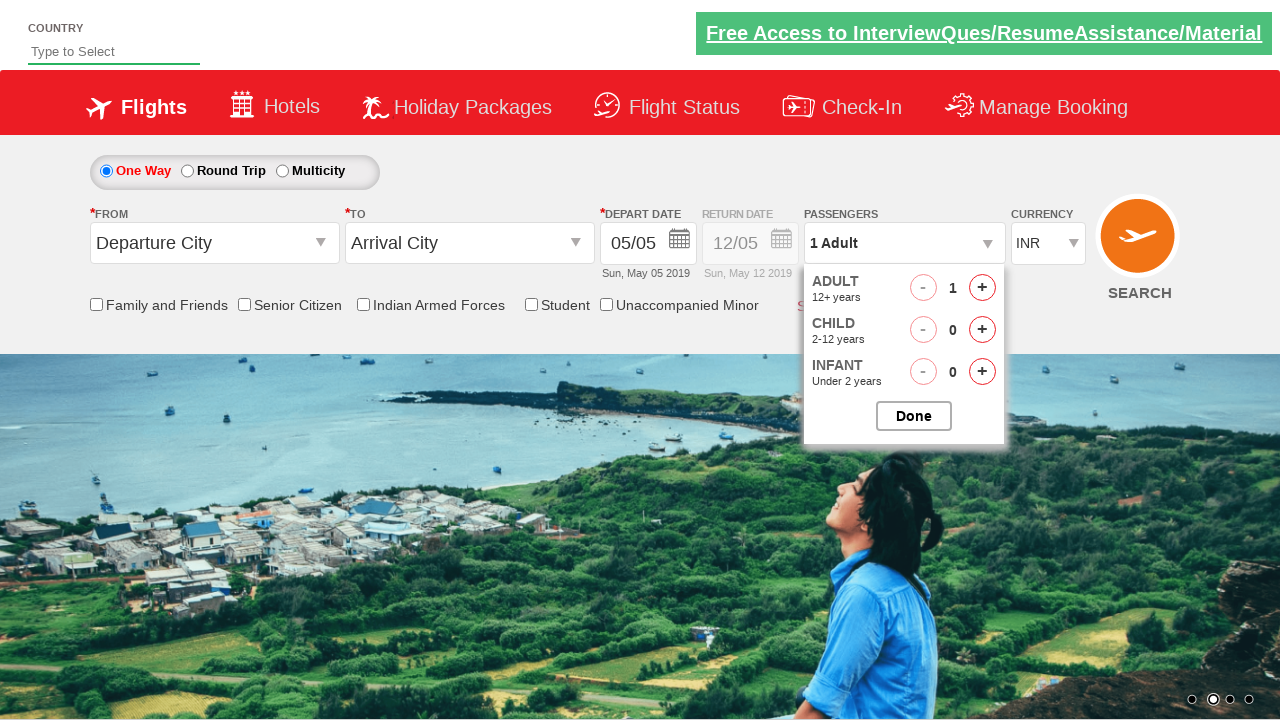

Clicked increment adult button (iteration 1 of 4) at (982, 288) on #hrefIncAdt
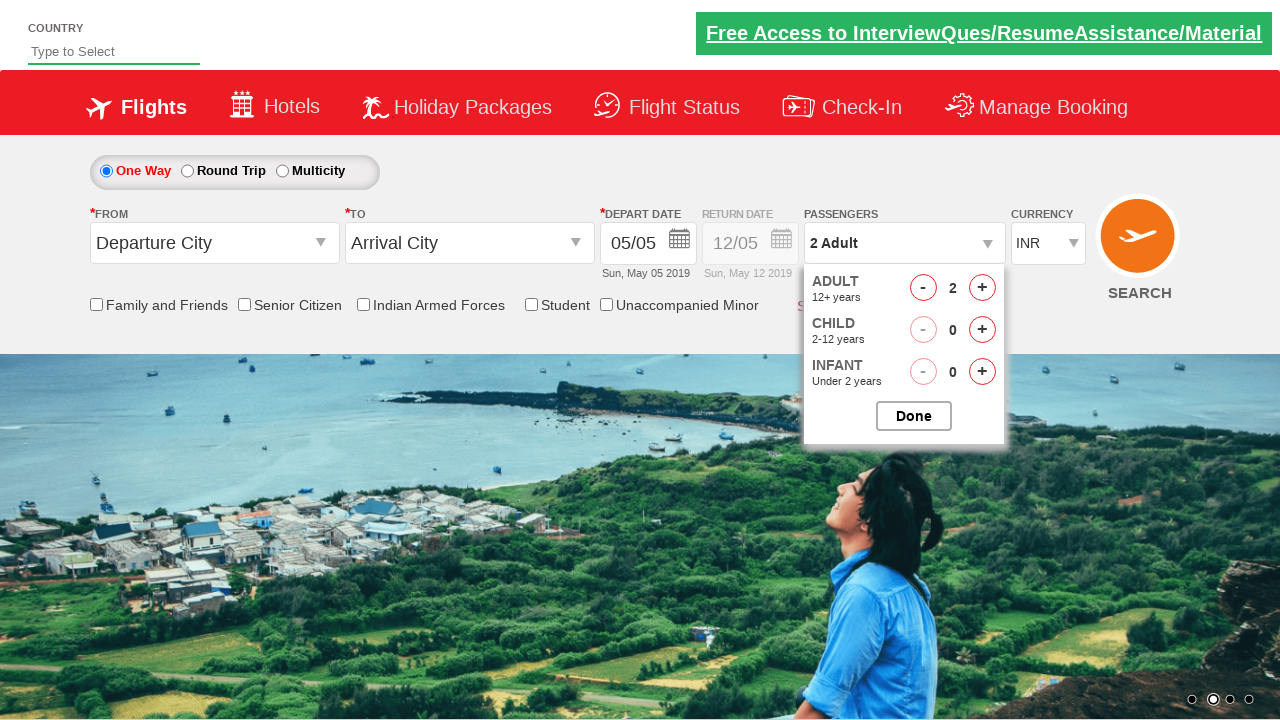

Clicked increment adult button (iteration 2 of 4) at (982, 288) on #hrefIncAdt
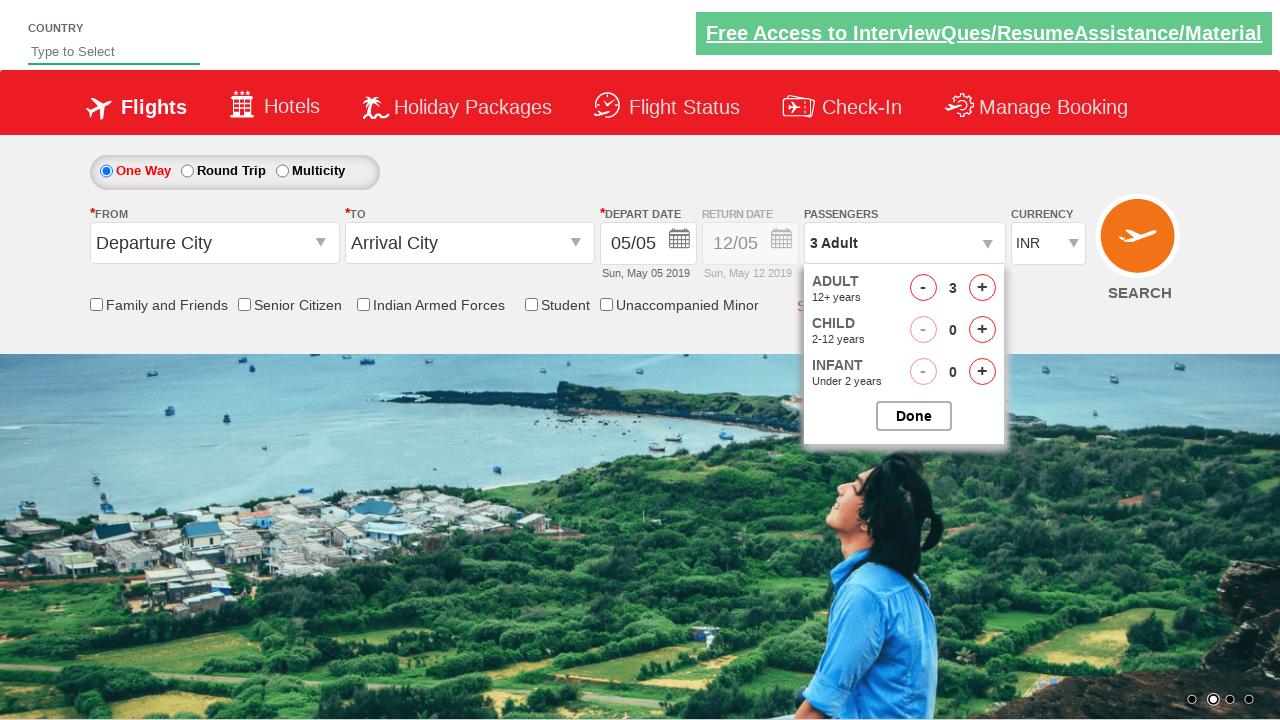

Clicked increment adult button (iteration 3 of 4) at (982, 288) on #hrefIncAdt
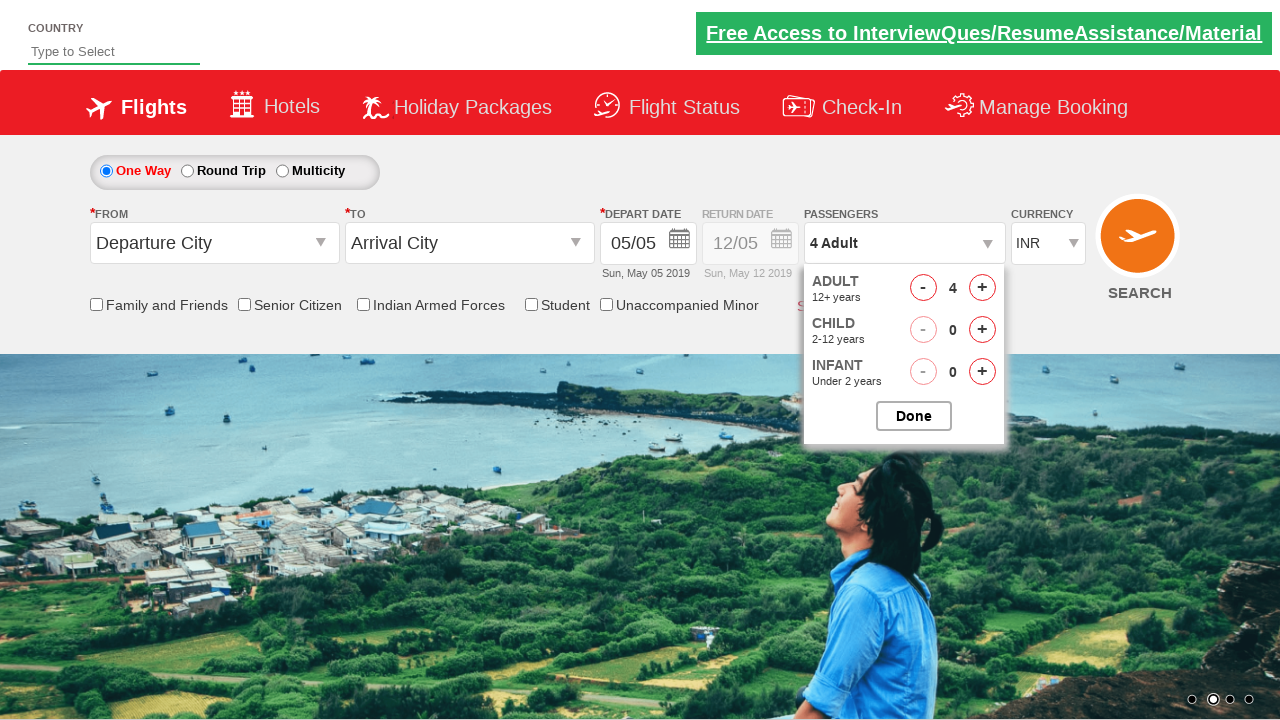

Clicked increment adult button (iteration 4 of 4) at (982, 288) on #hrefIncAdt
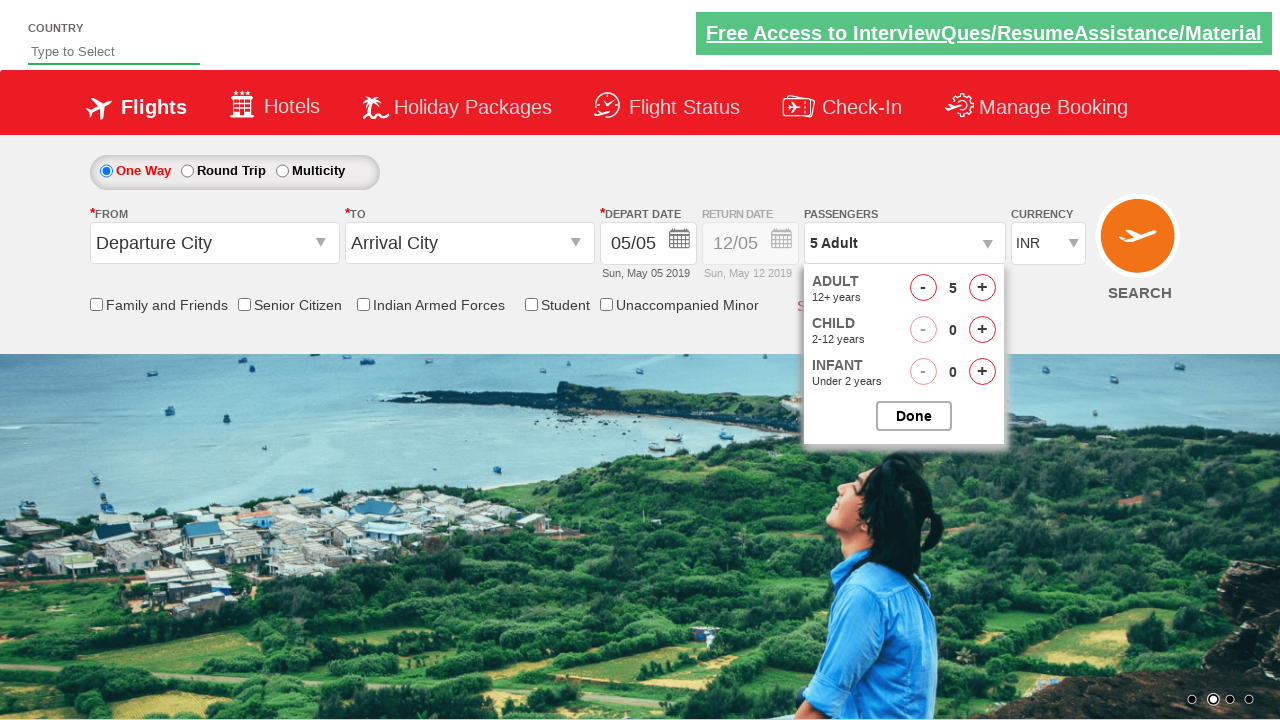

Clicked done button to close passenger dropdown at (914, 416) on .buttonN
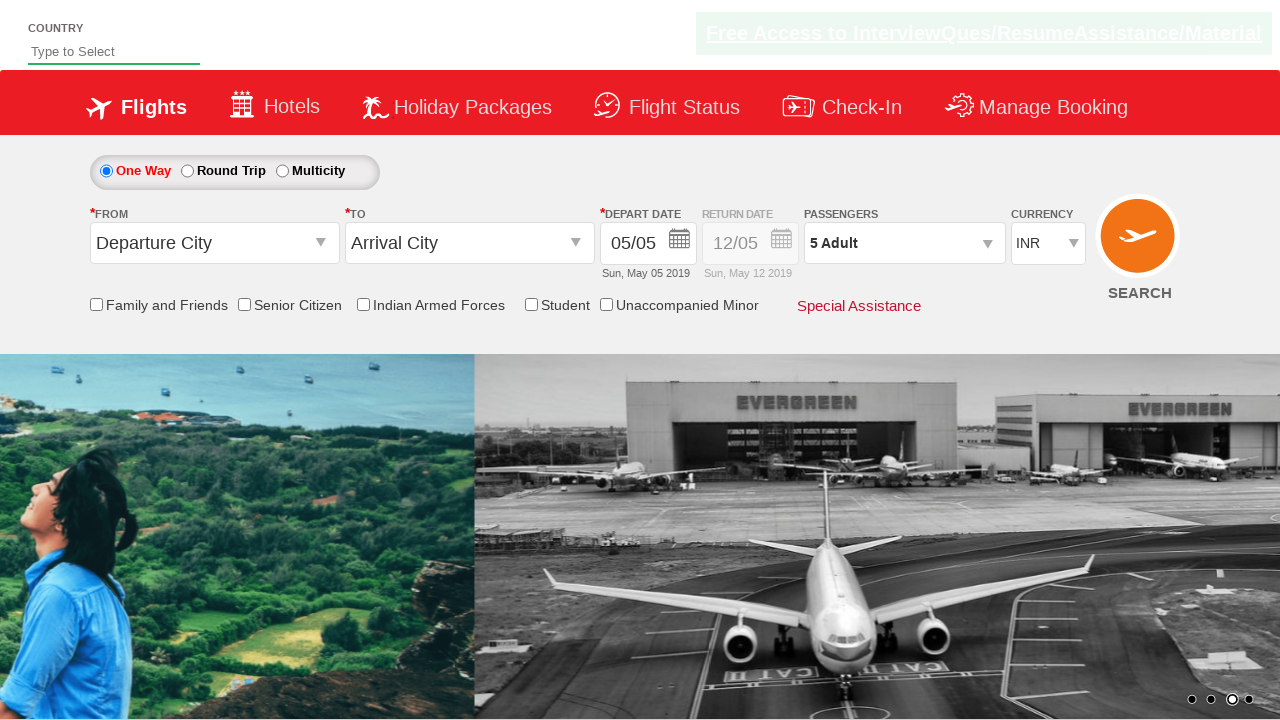

Retrieved updated passenger info text
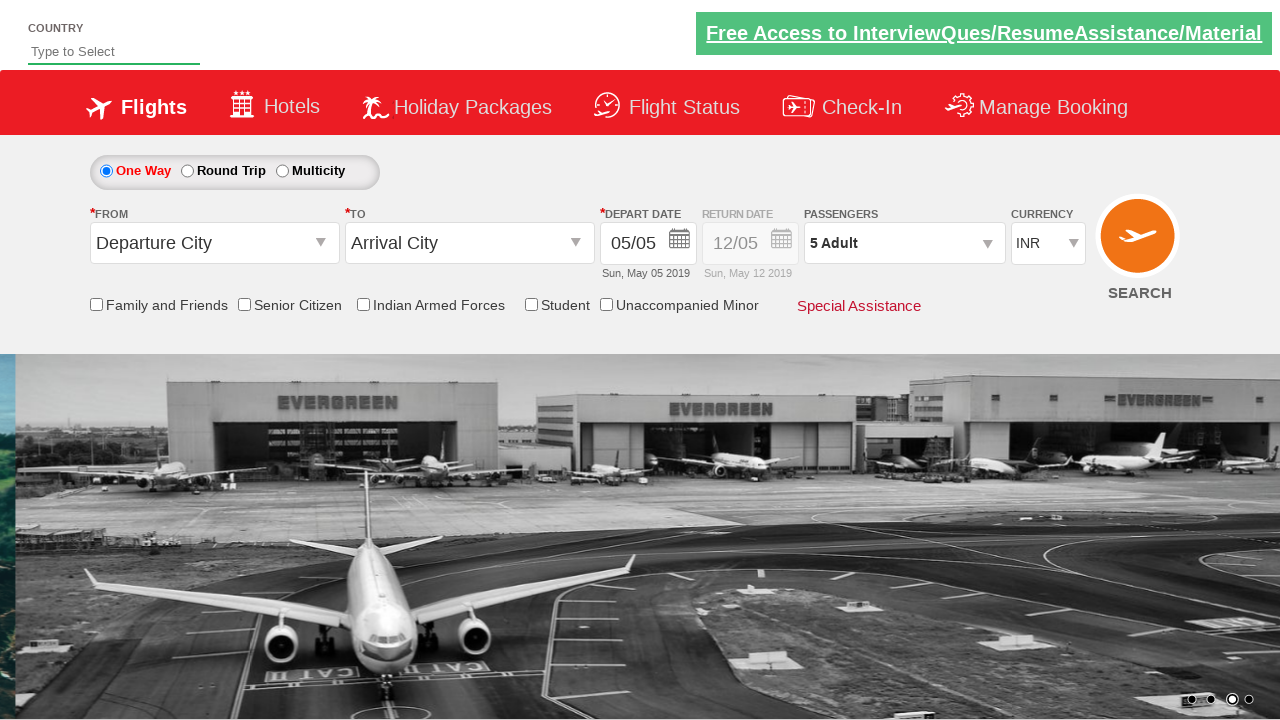

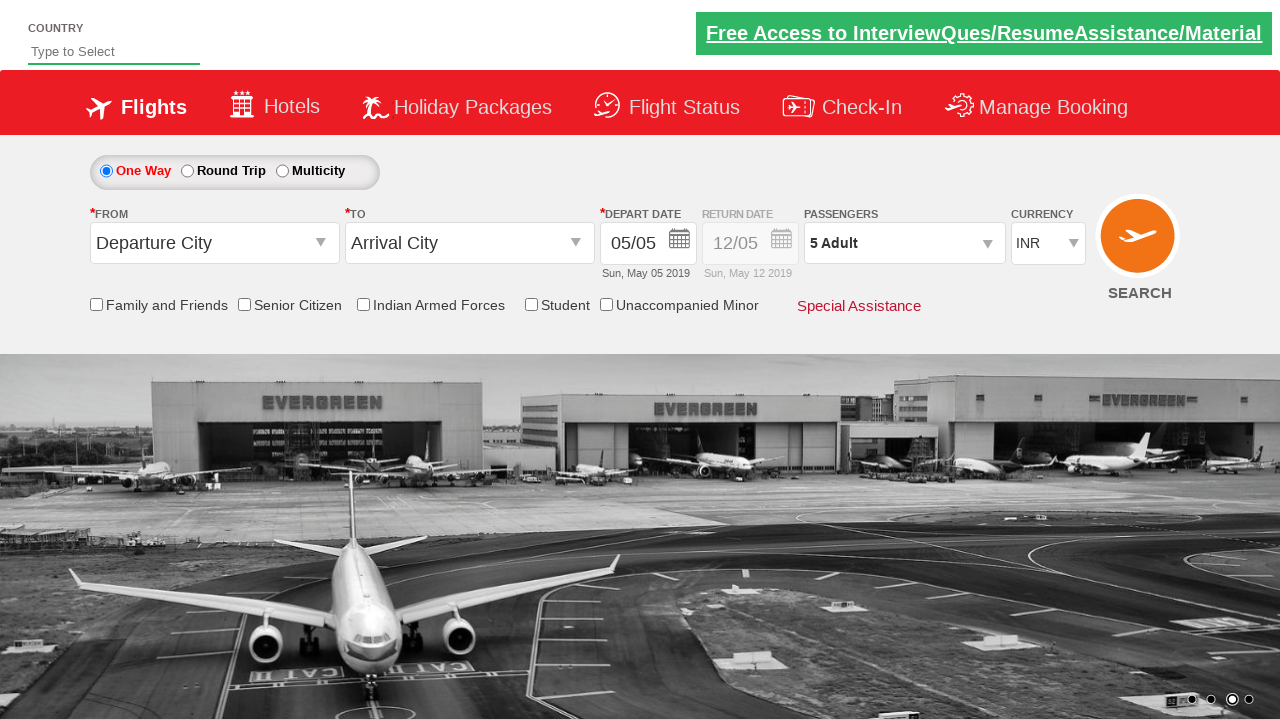